Tests drag and drop functionality by dragging an element and dropping it onto a target droppable area within an iframe on the jQuery UI demo page

Starting URL: https://jqueryui.com/droppable/

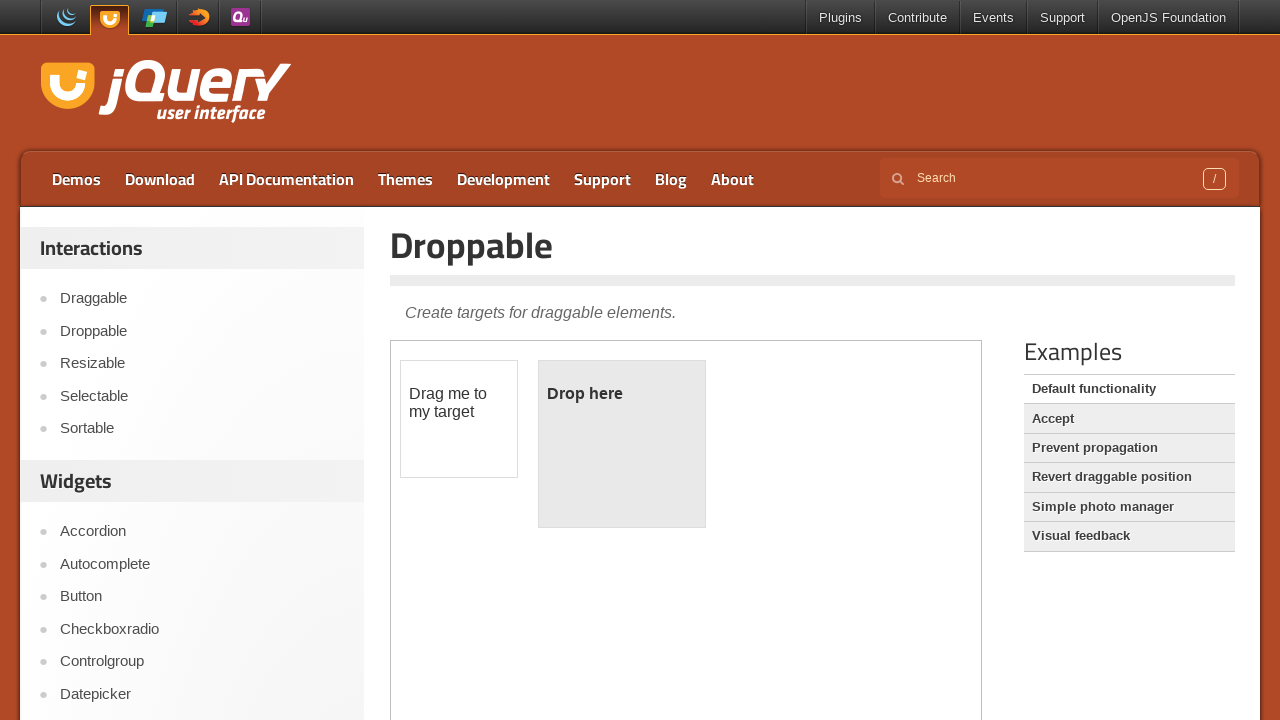

Located the demo iframe containing drag and drop elements
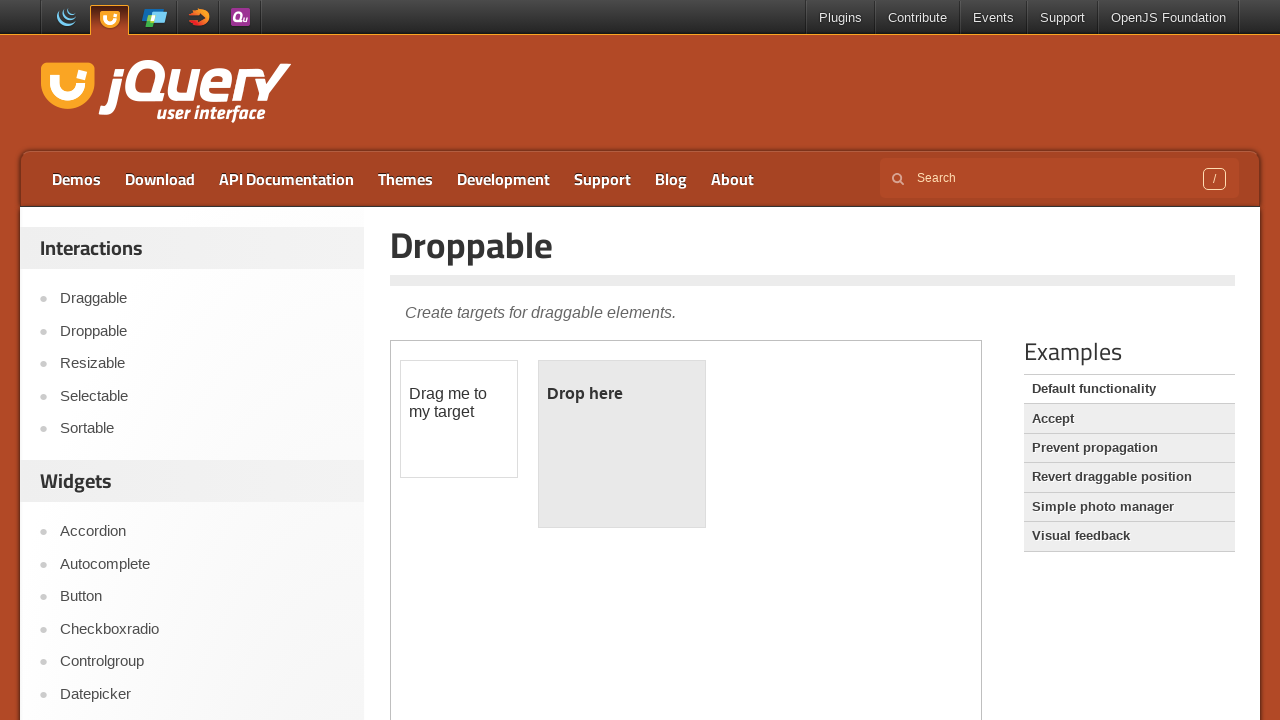

Located the draggable element with ID 'draggable'
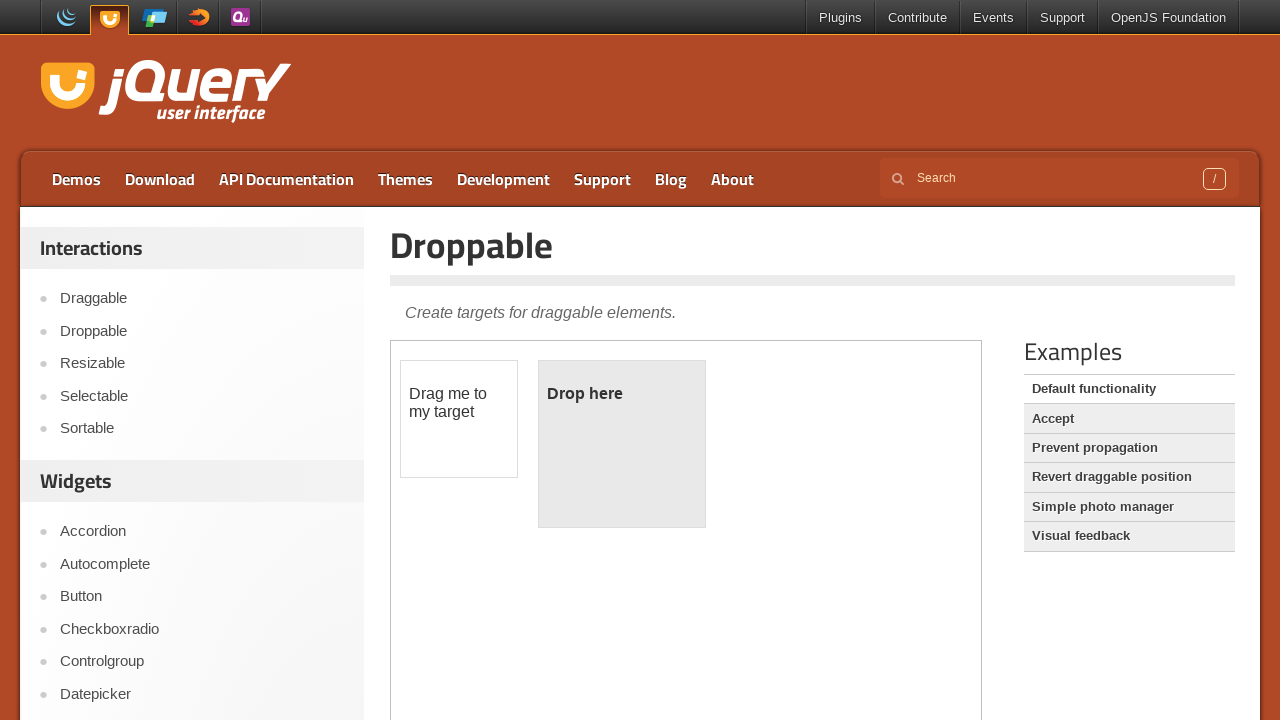

Located the droppable target element with ID 'droppable'
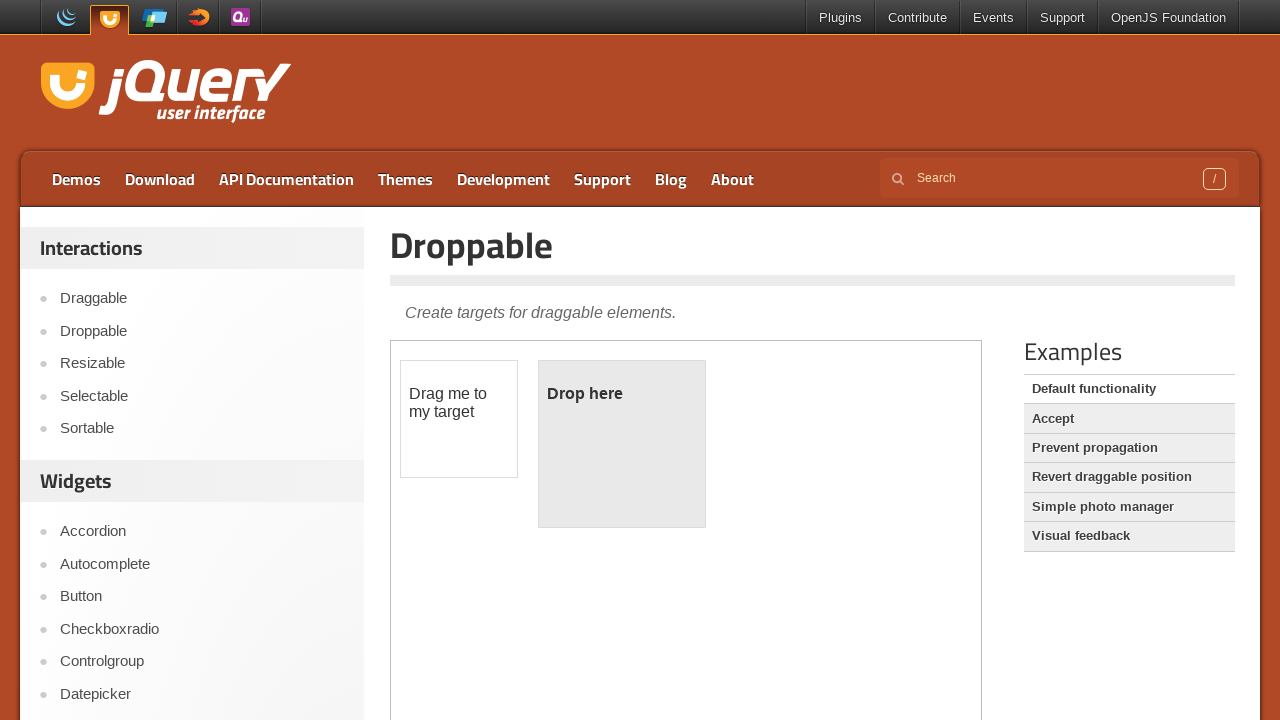

Dragged the draggable element and dropped it onto the droppable target at (622, 444)
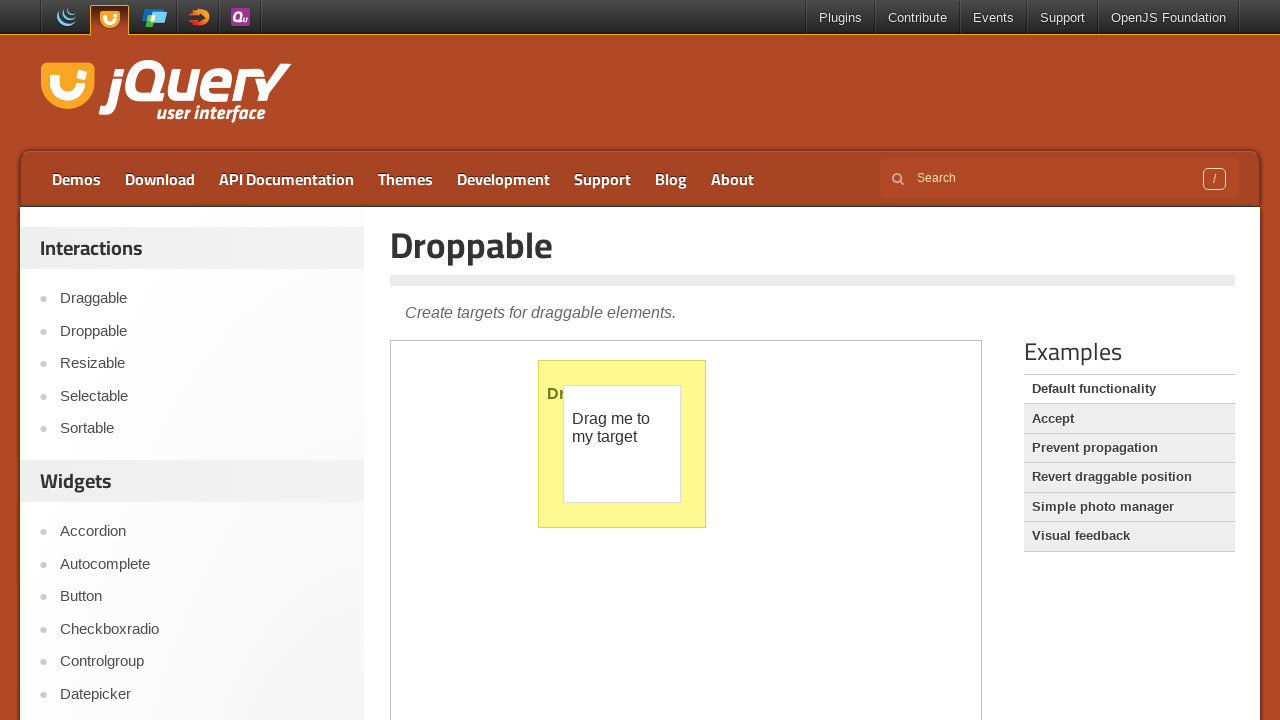

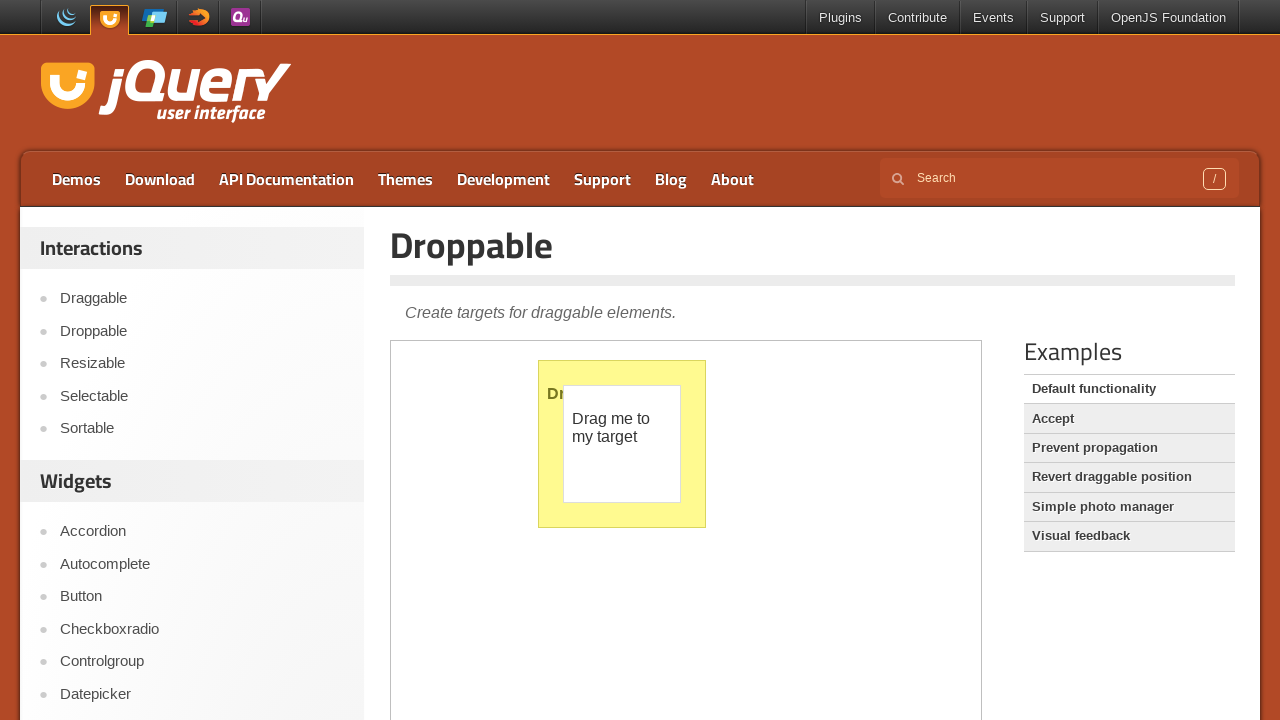